Tests a user registration form by filling out personal details including name, address, email, phone, gender, hobbies, skills, language, country, date of birth, and password fields on a demo automation testing site.

Starting URL: http://demo.automationtesting.in/Index.html

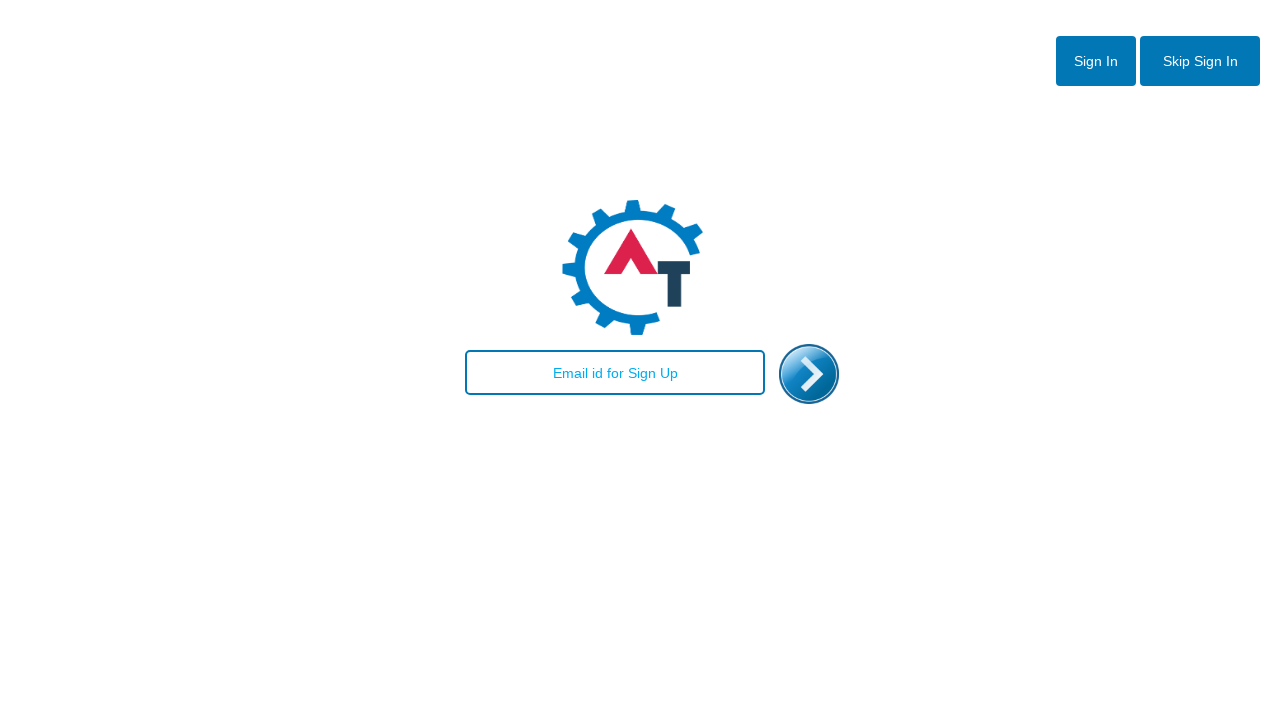

Clicked 'Skip Sign In' button to navigate to registration page at (1200, 61) on #btn2
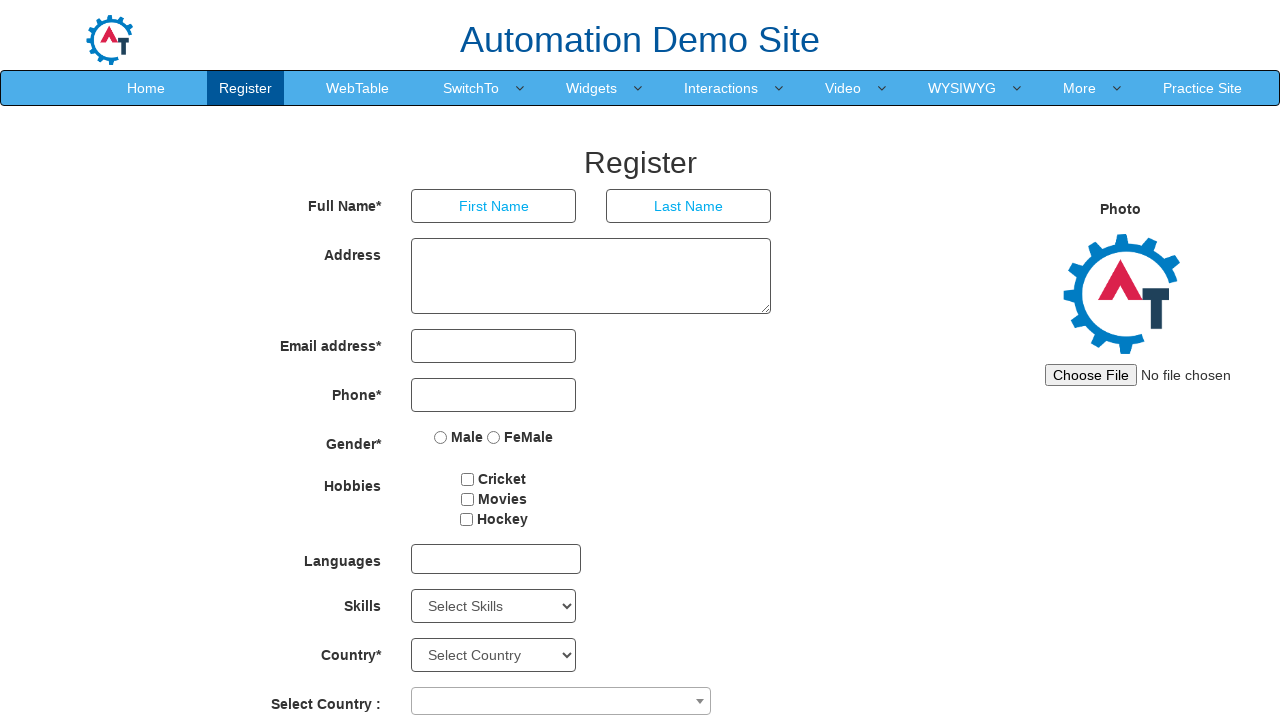

Registration page loaded (domcontentloaded state)
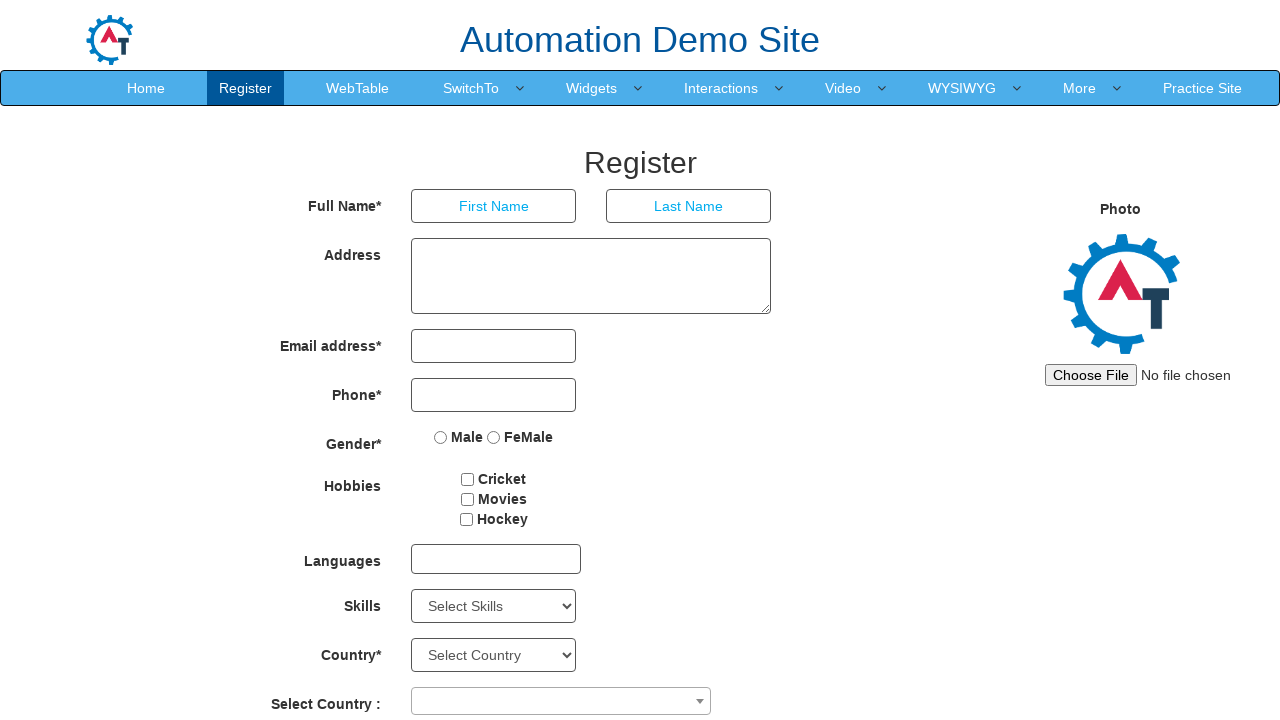

Filled first name field with 'Cioban' on input[ng-model='FirstName']
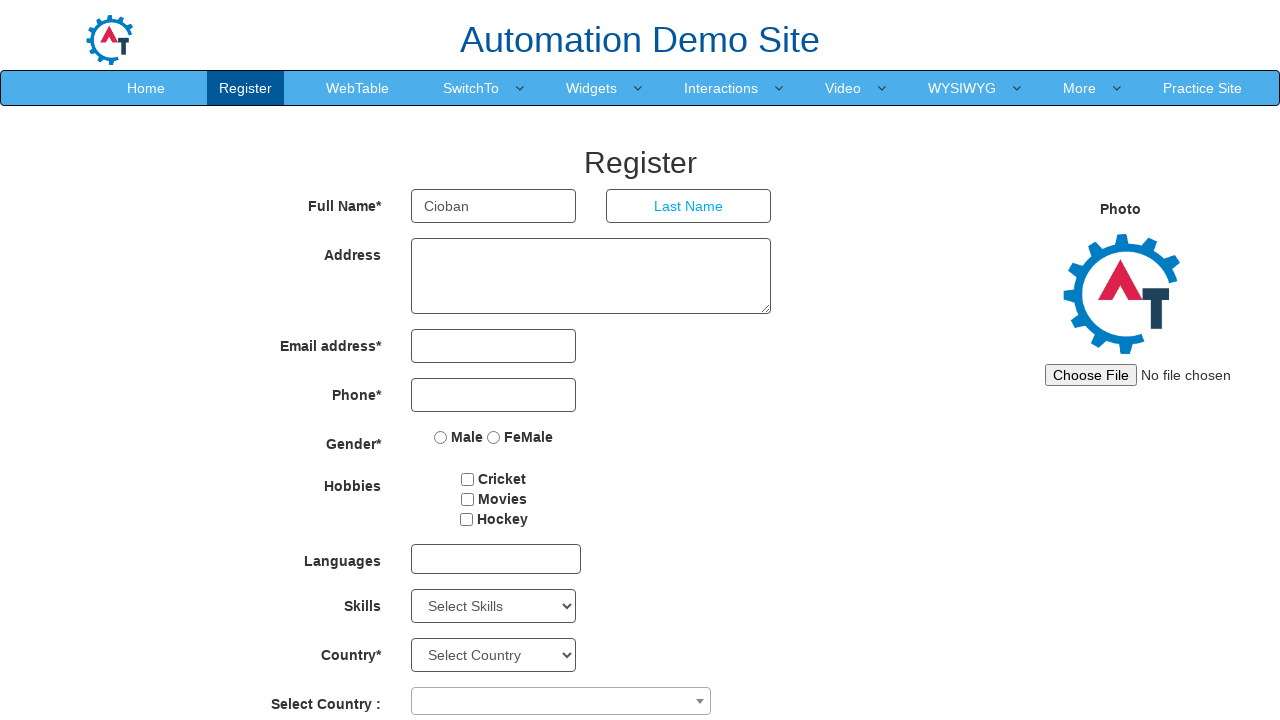

Filled last name field with 'Roxana' on input[ng-model='LastName']
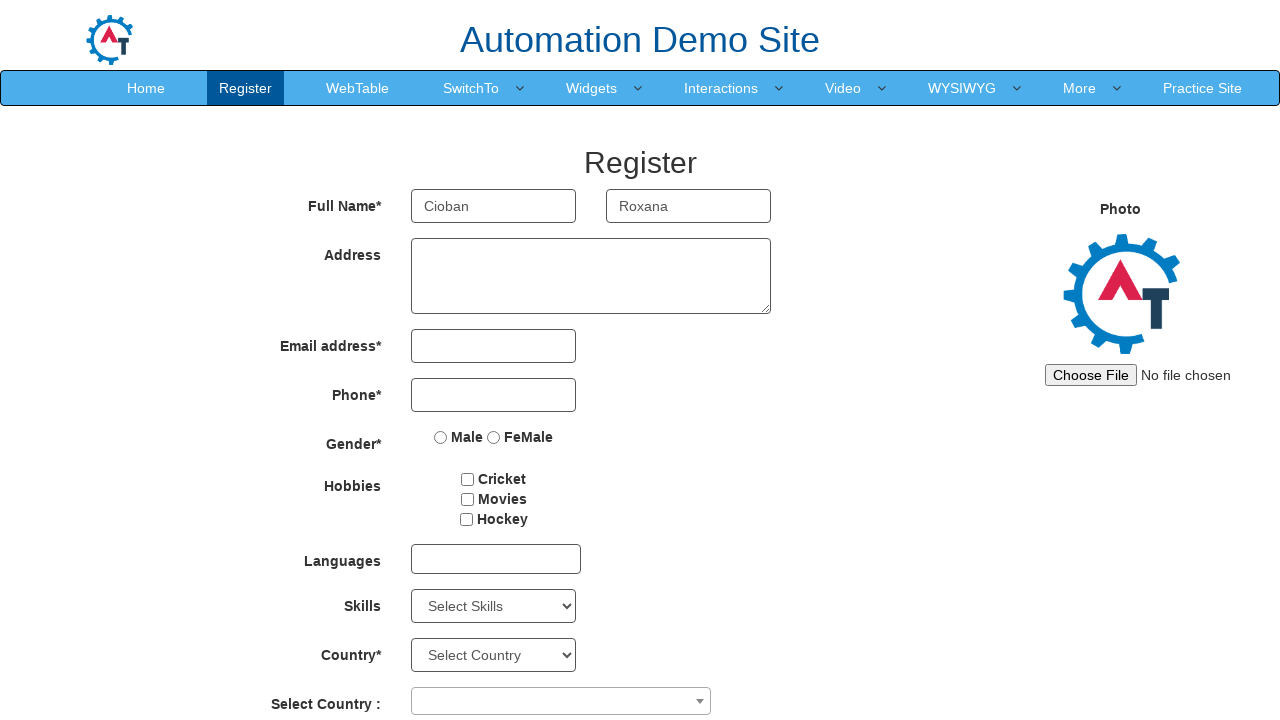

Filled address field with 'Printre nori' on textarea[ng-model='Adress']
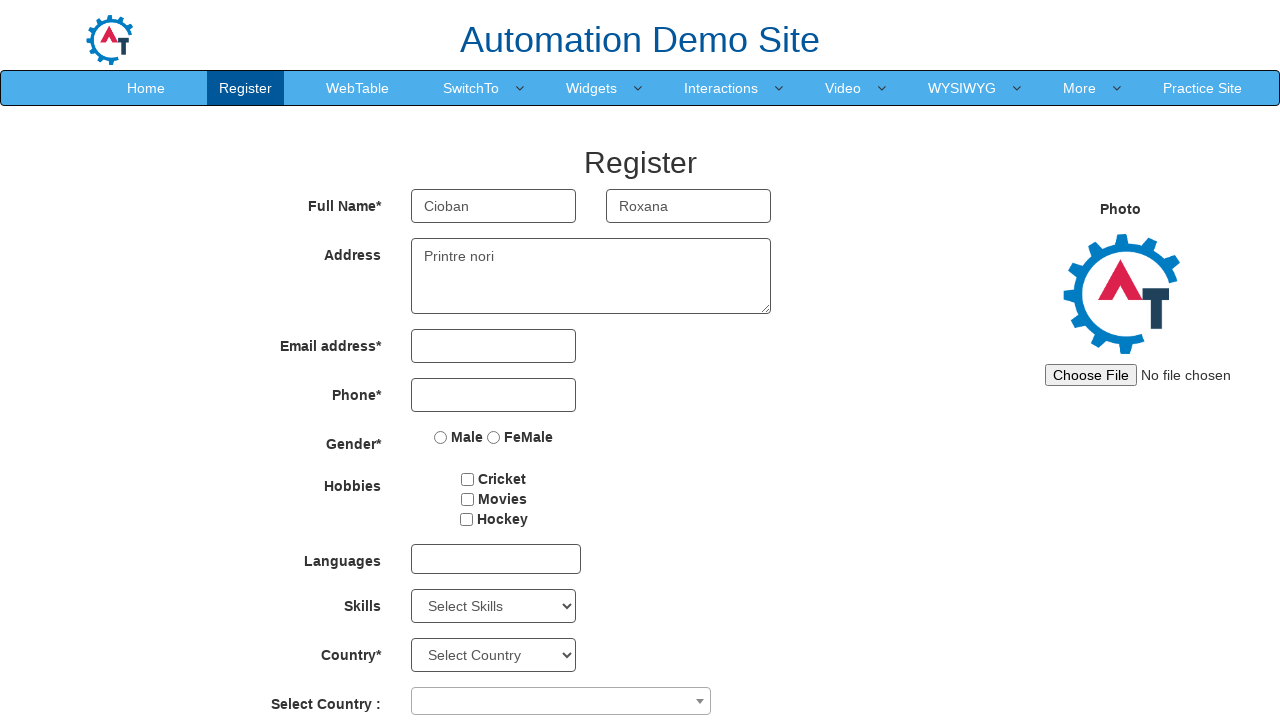

Filled email field with 'abc@yahoo.com' on input[ng-model='EmailAdress']
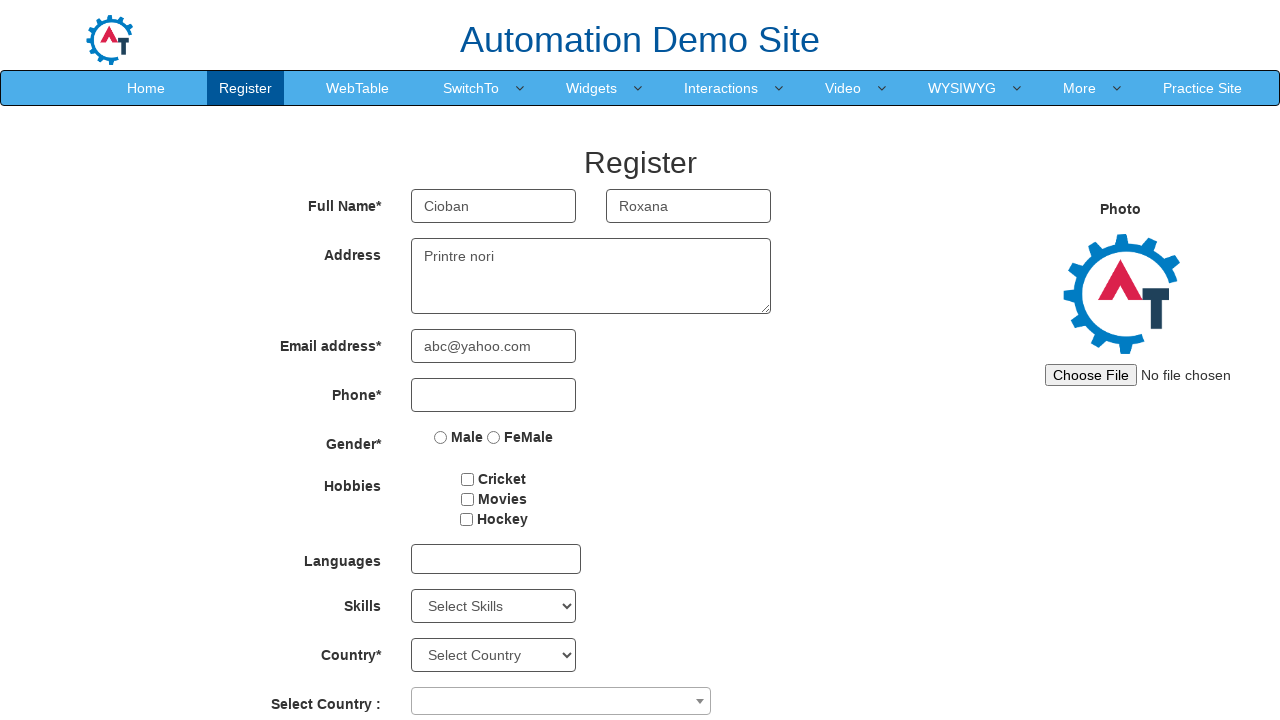

Filled phone number field with '0754919376' on input[ng-model='Phone']
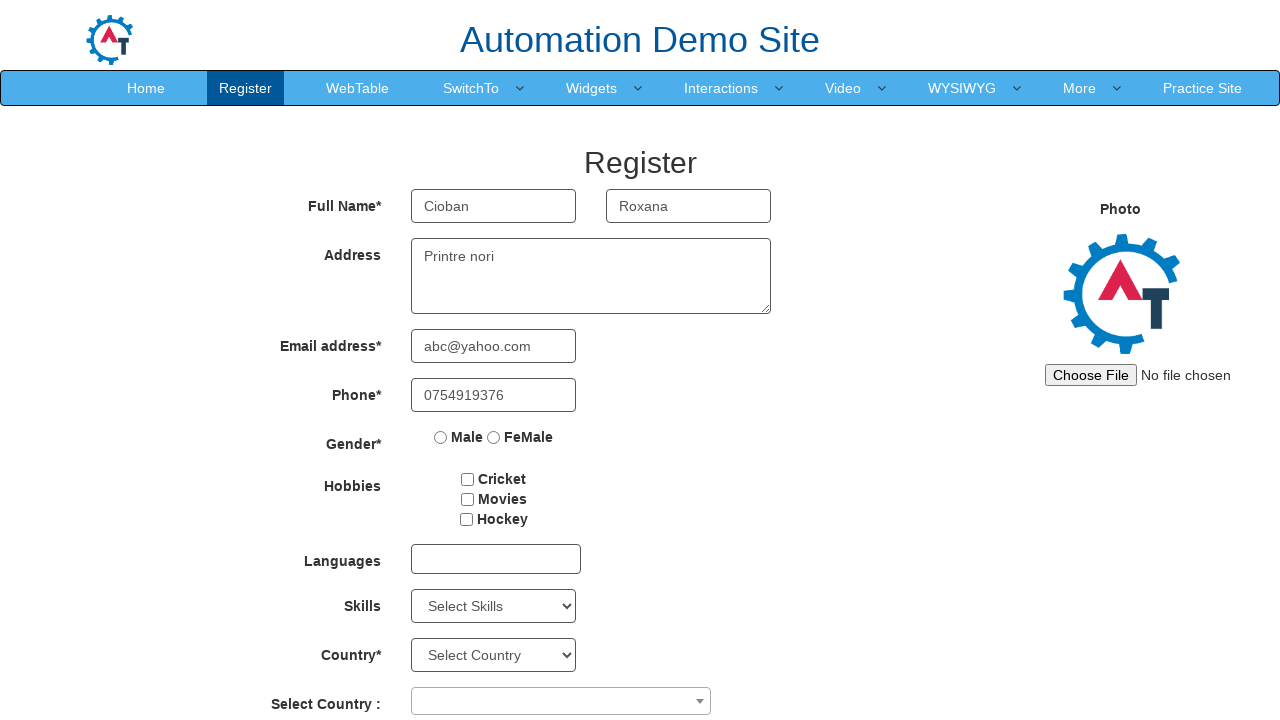

Selected 'Male' as gender at (441, 437) on input[value='Male']
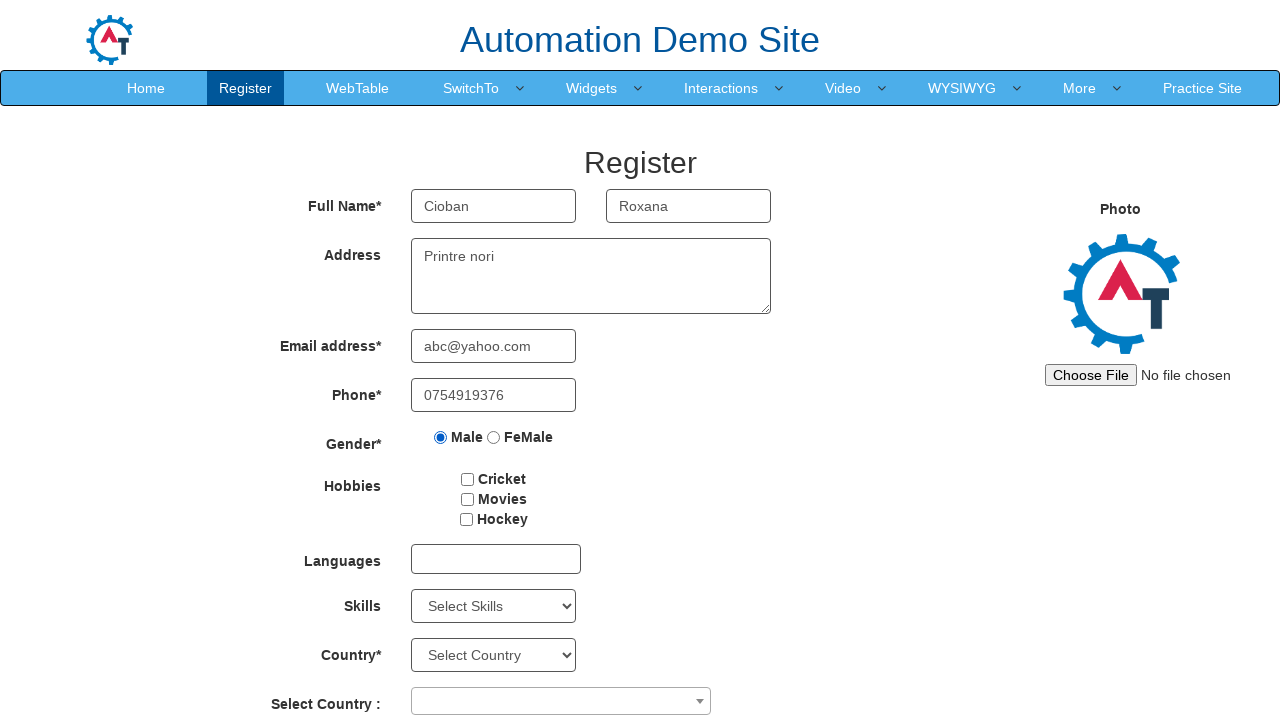

Selected 'Cricket' hobby checkbox at (468, 479) on #checkbox1
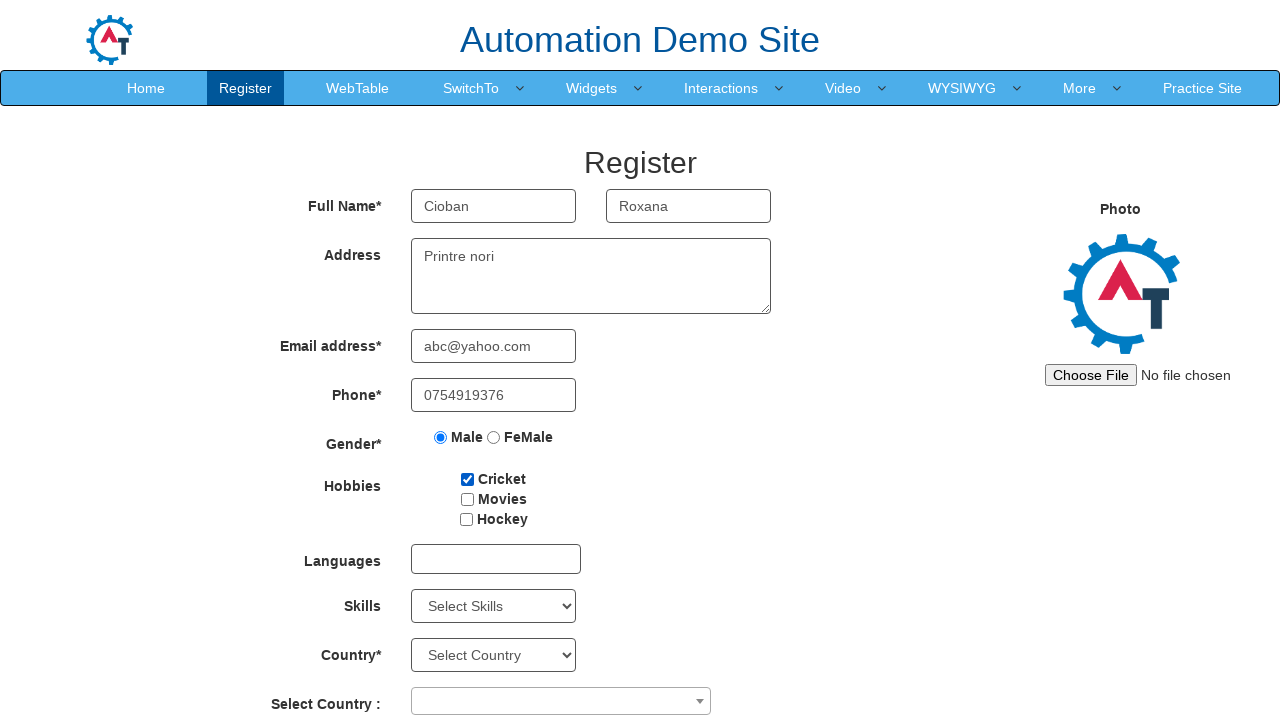

Selected 'APIs' from skills dropdown on #Skills
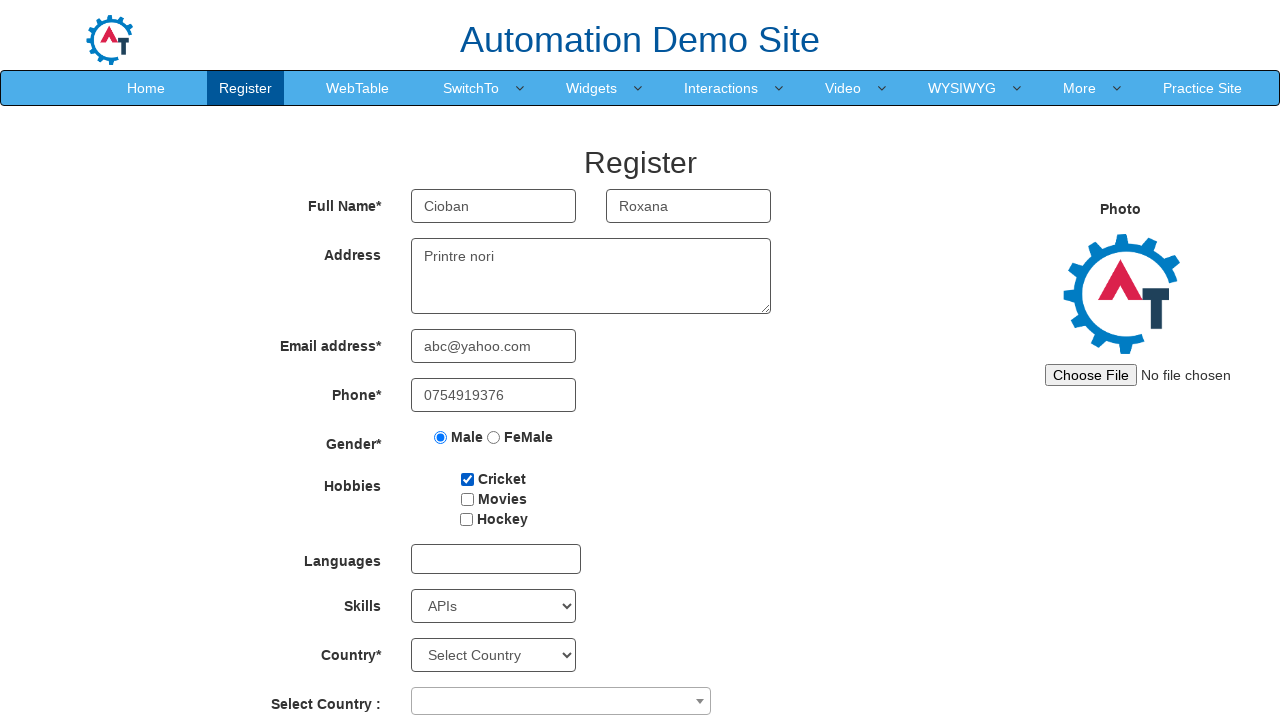

Scrolled down 250 pixels
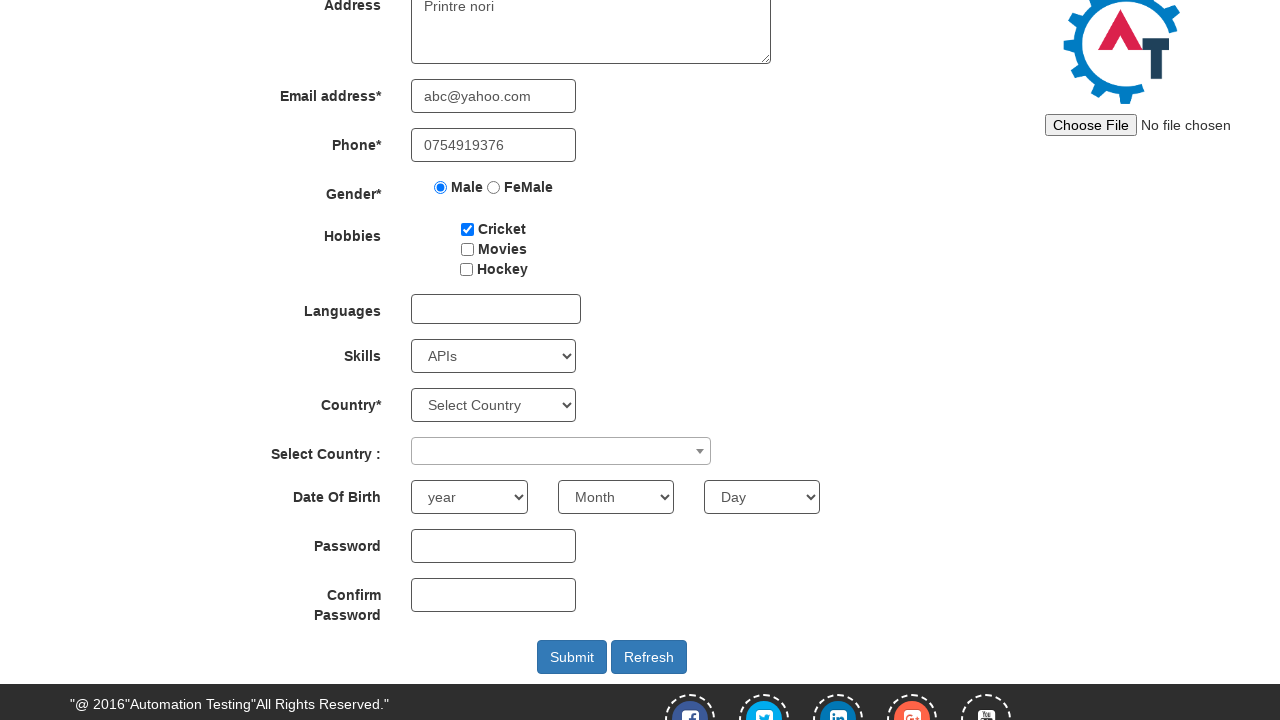

Clicked language dropdown to open it at (496, 309) on #msdd
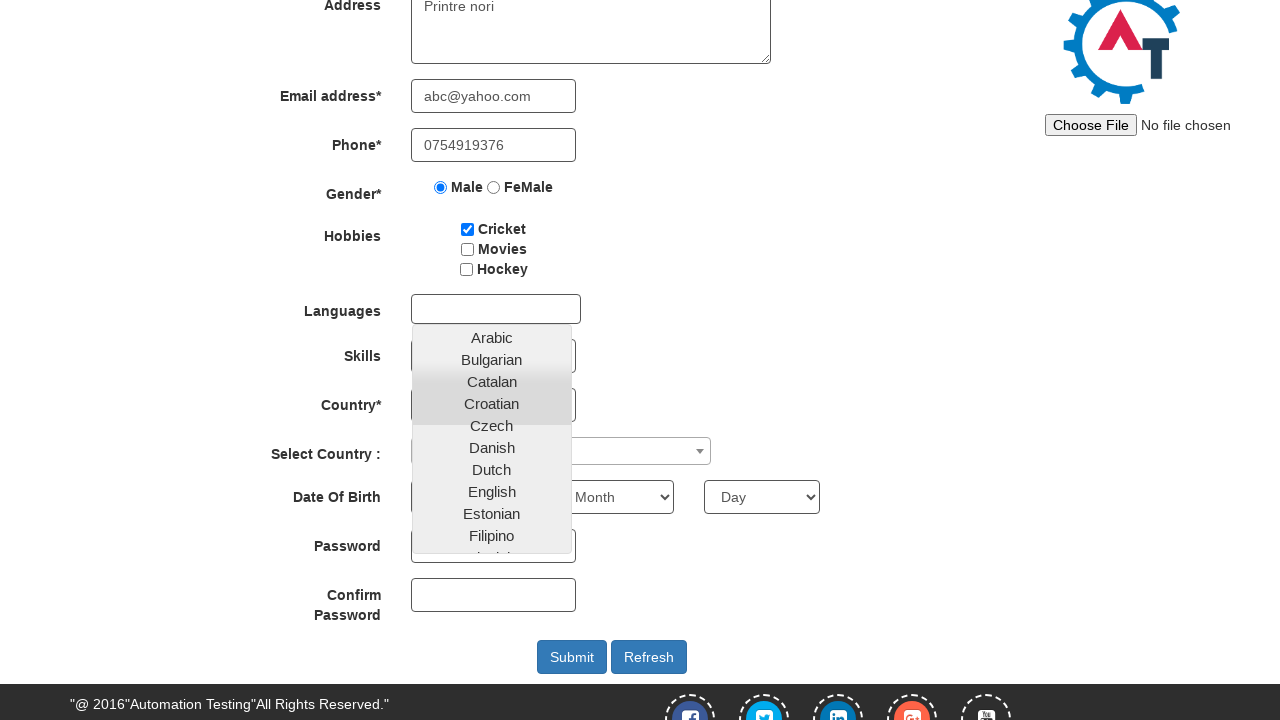

Selected 'English' from language dropdown at (492, 491) on xpath=//ul[@class='ui-autocomplete ui-front ui-menu ui-widget ui-widget-content 
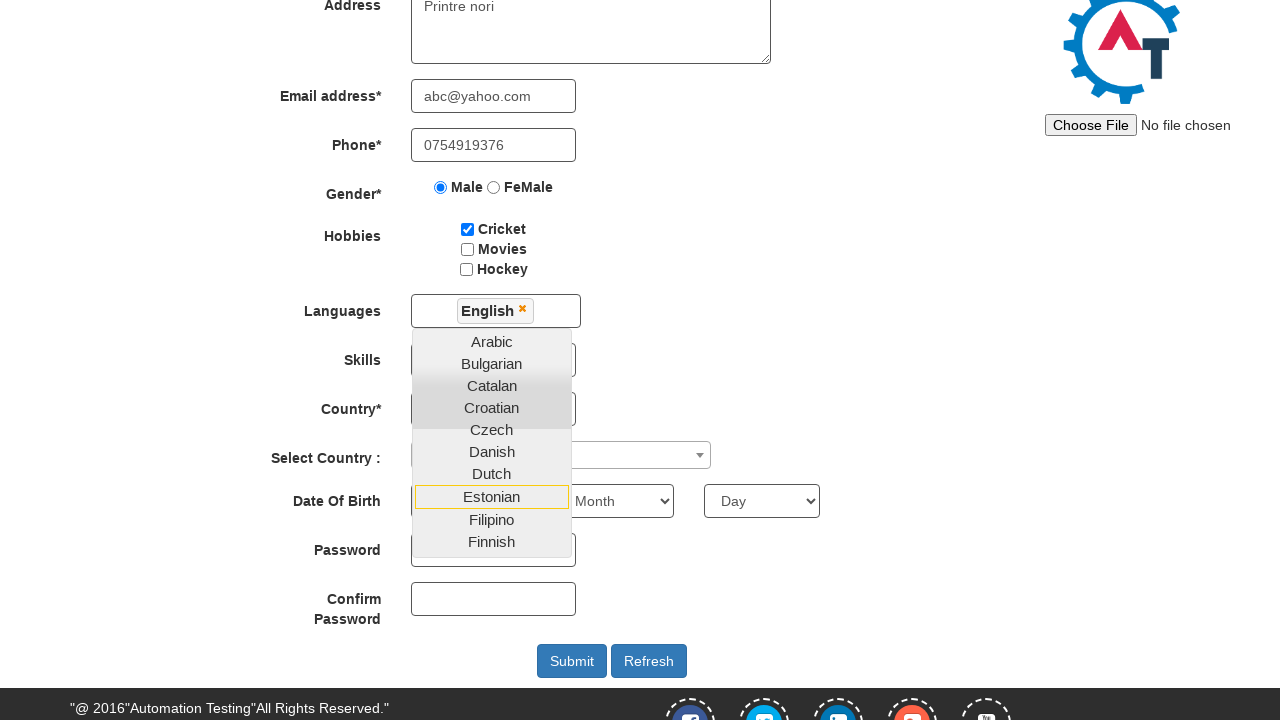

Clicked gender field to close language dropdown at (441, 187) on input[value='Male']
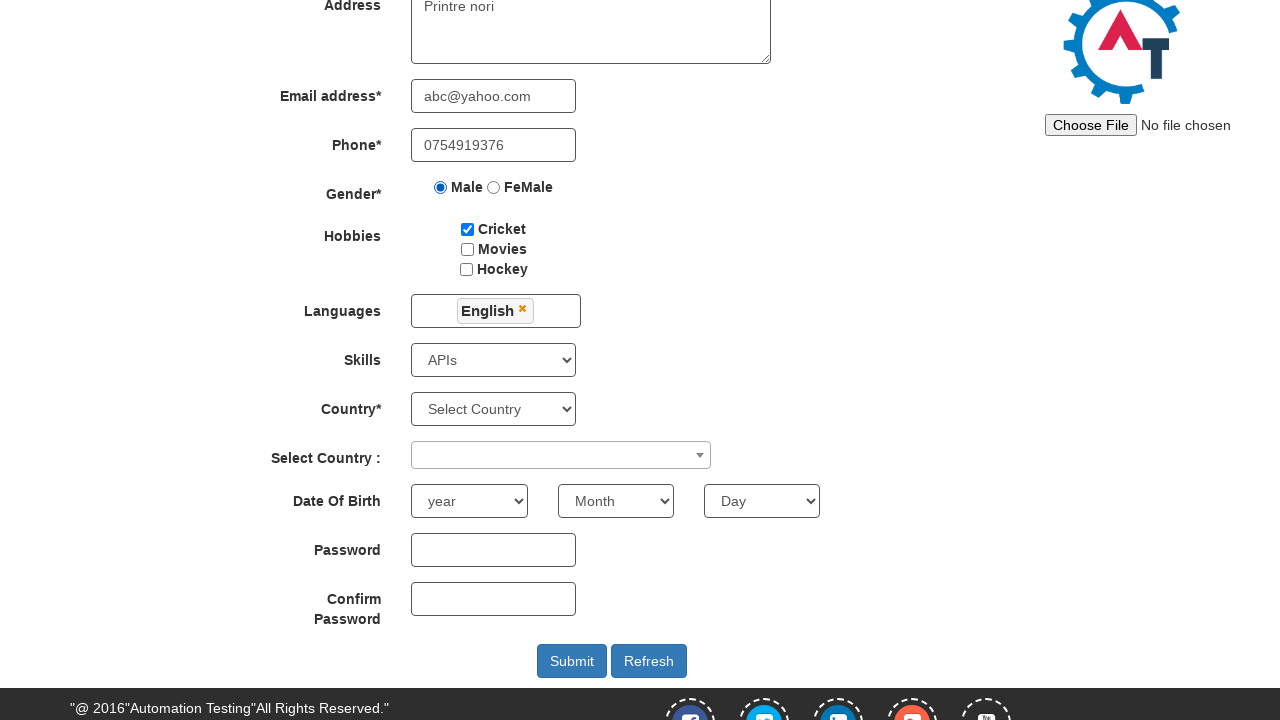

Clicked country dropdown to open it at (561, 455) on span[role='combobox']
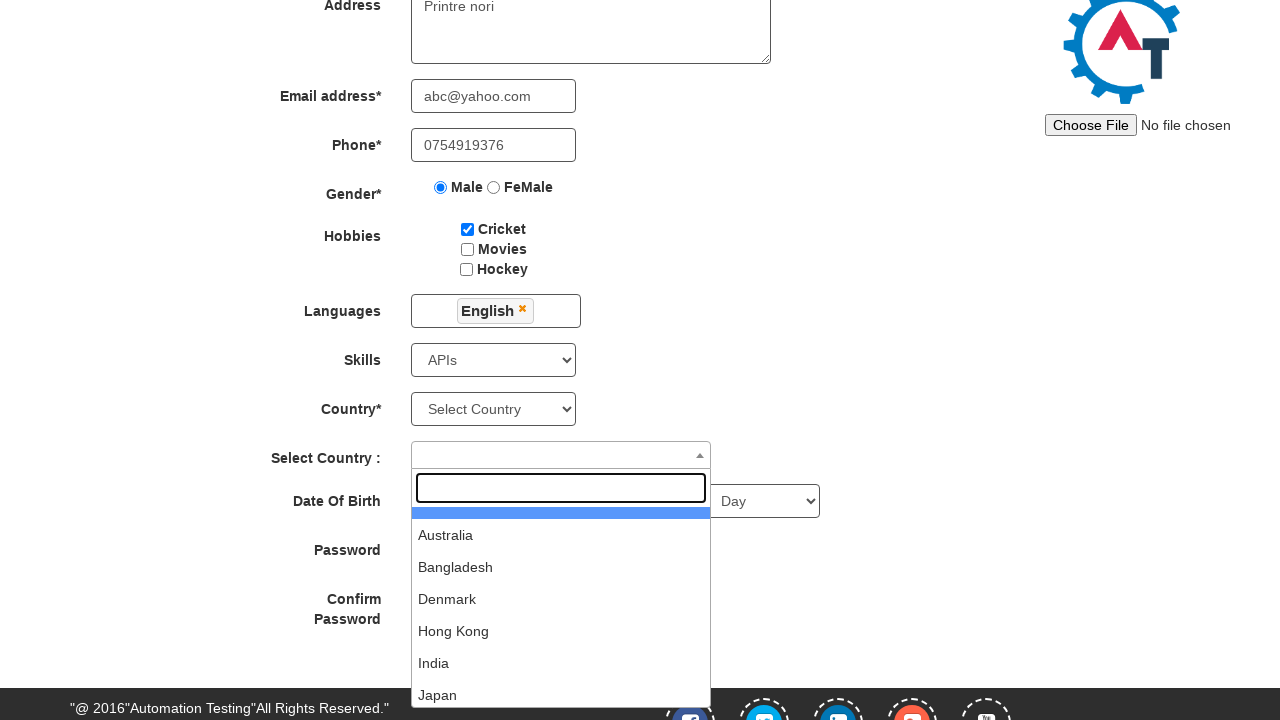

Typed 'Denmark' in country search field on input[role='textbox']
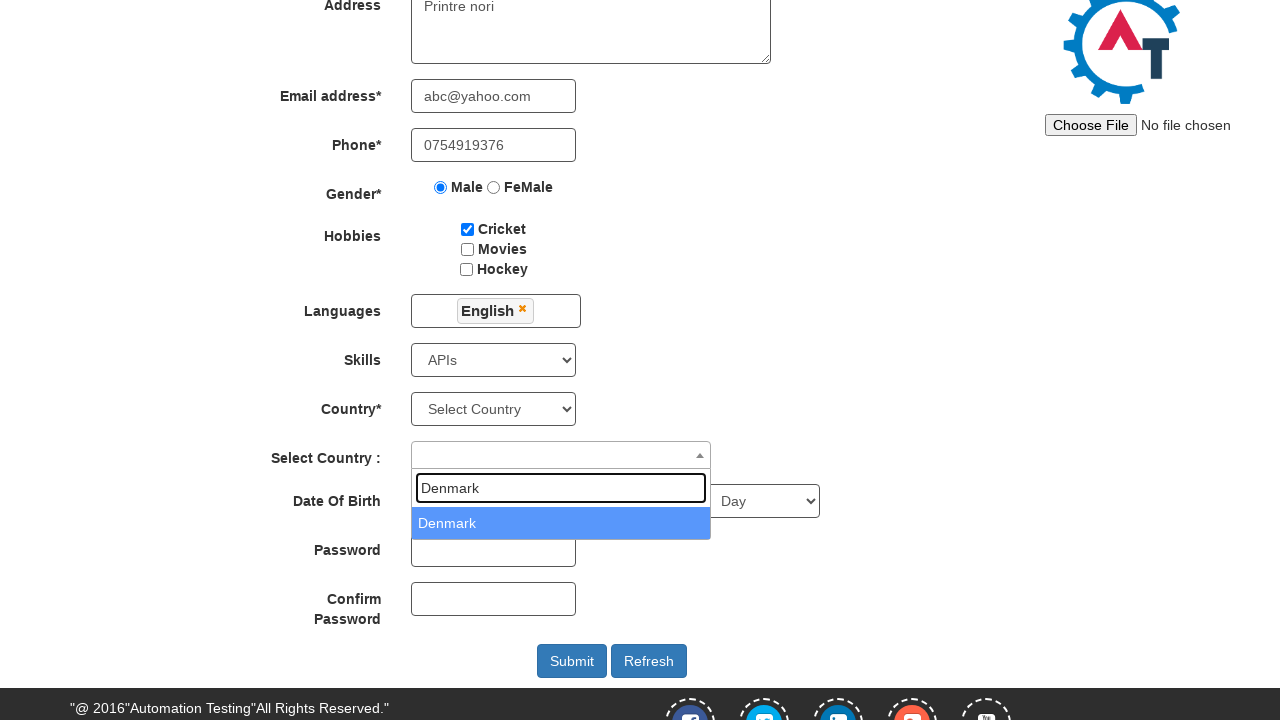

Pressed Enter to select Denmark on input[role='textbox']
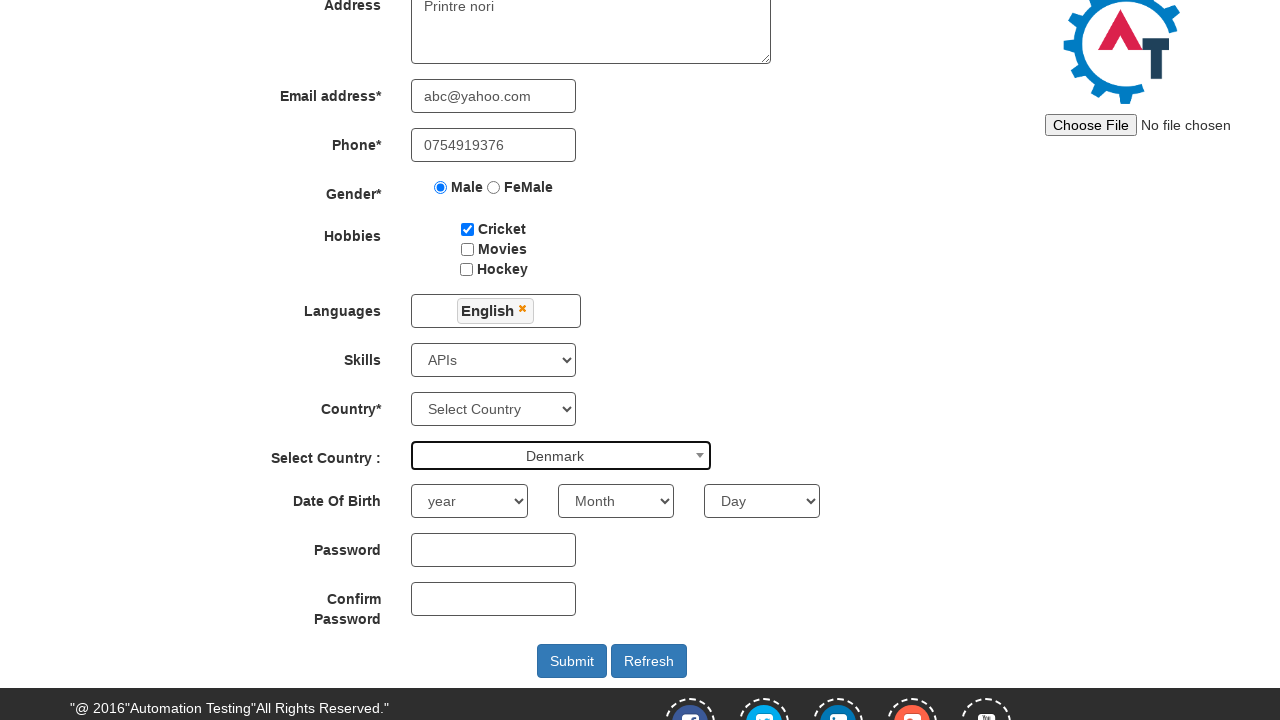

Selected '1993' as year of birth on #yearbox
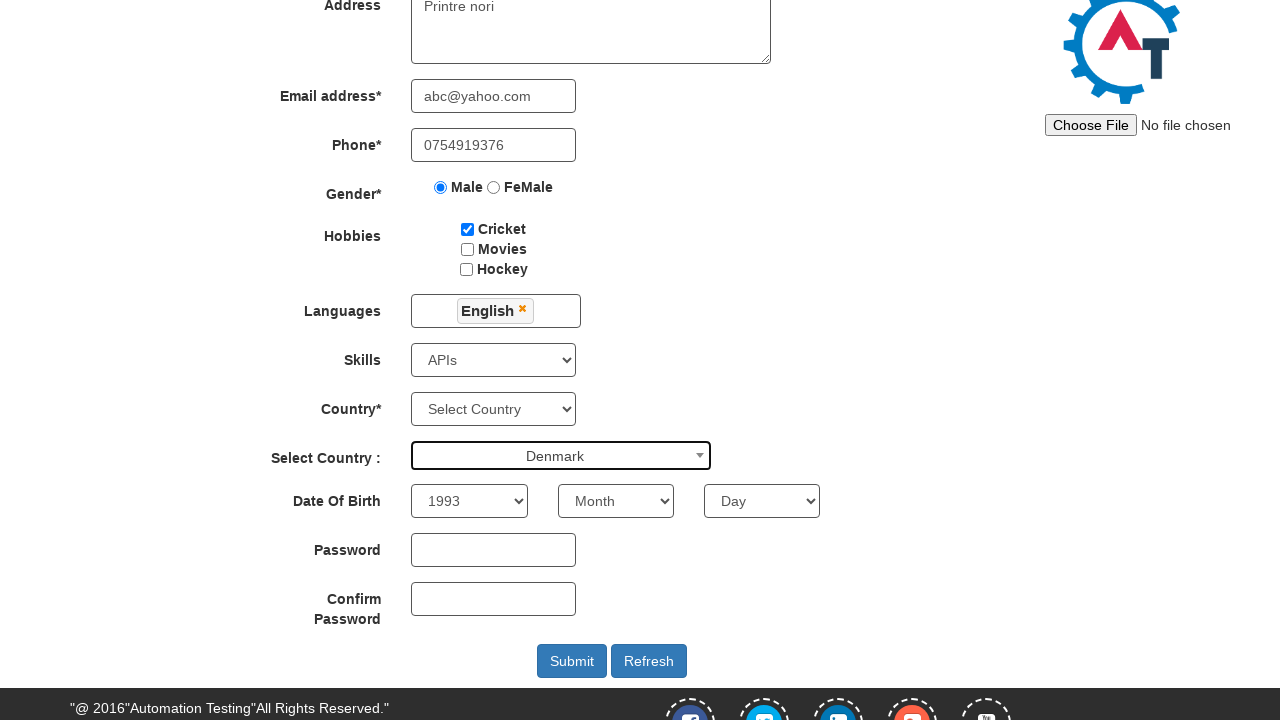

Selected 'February' as month of birth on select[ng-model='monthbox']
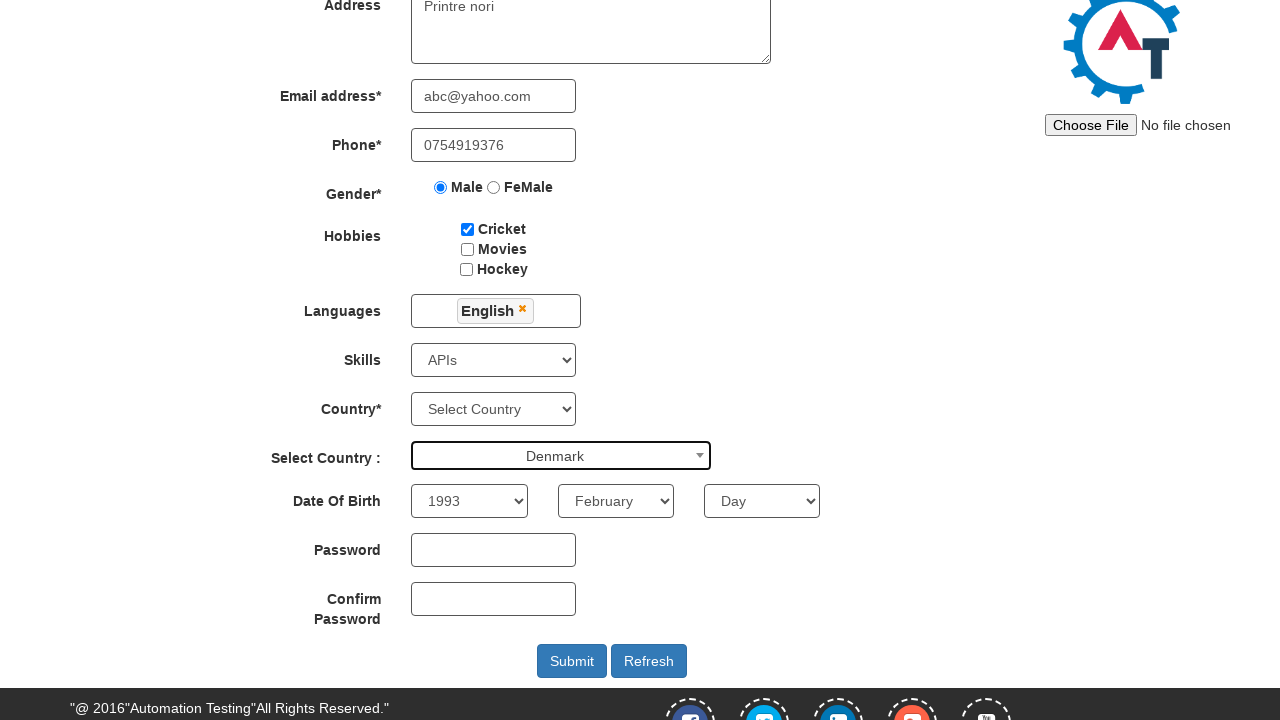

Selected '26' as day of birth on #daybox
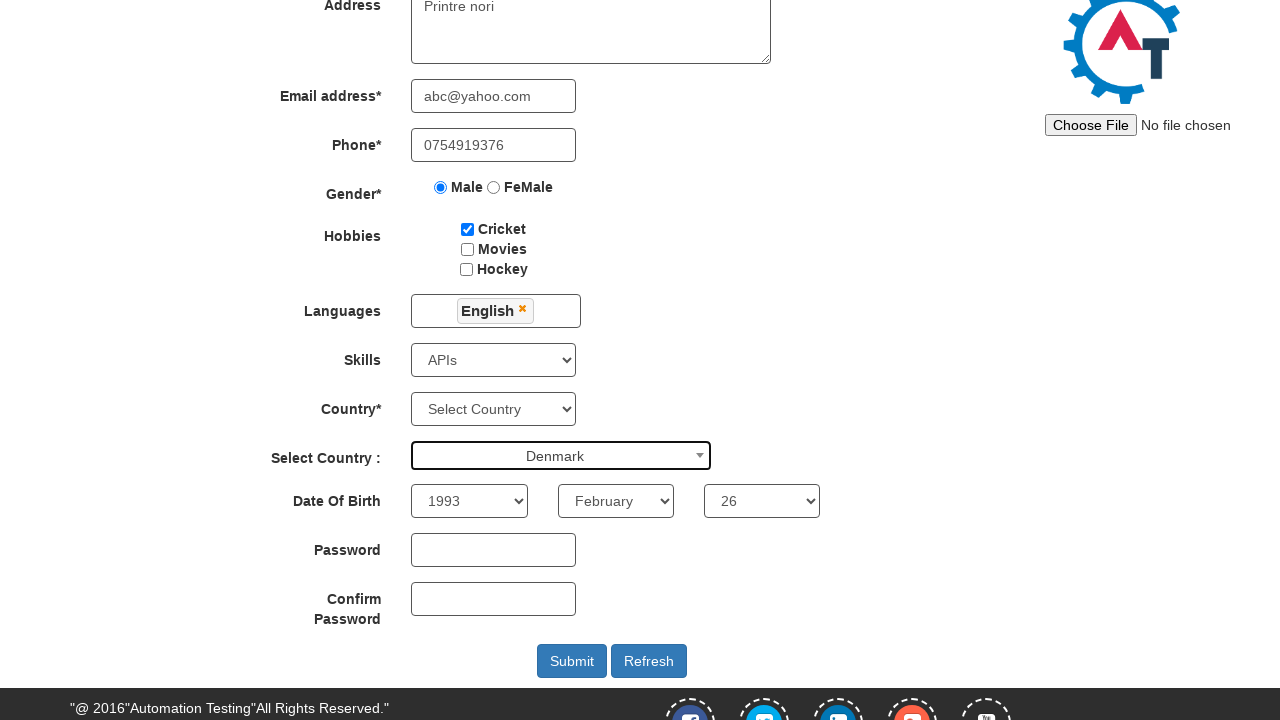

Filled password field with 'parola' on #firstpassword
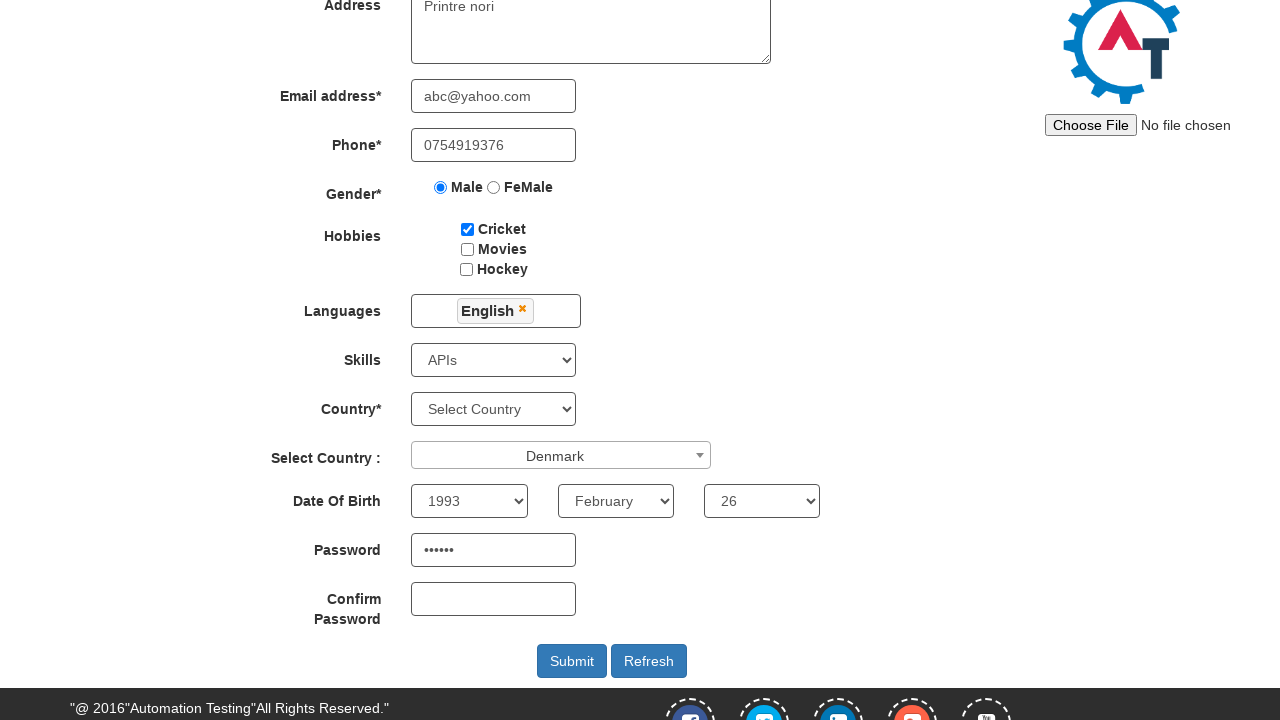

Filled confirm password field with 'parola' on #secondpassword
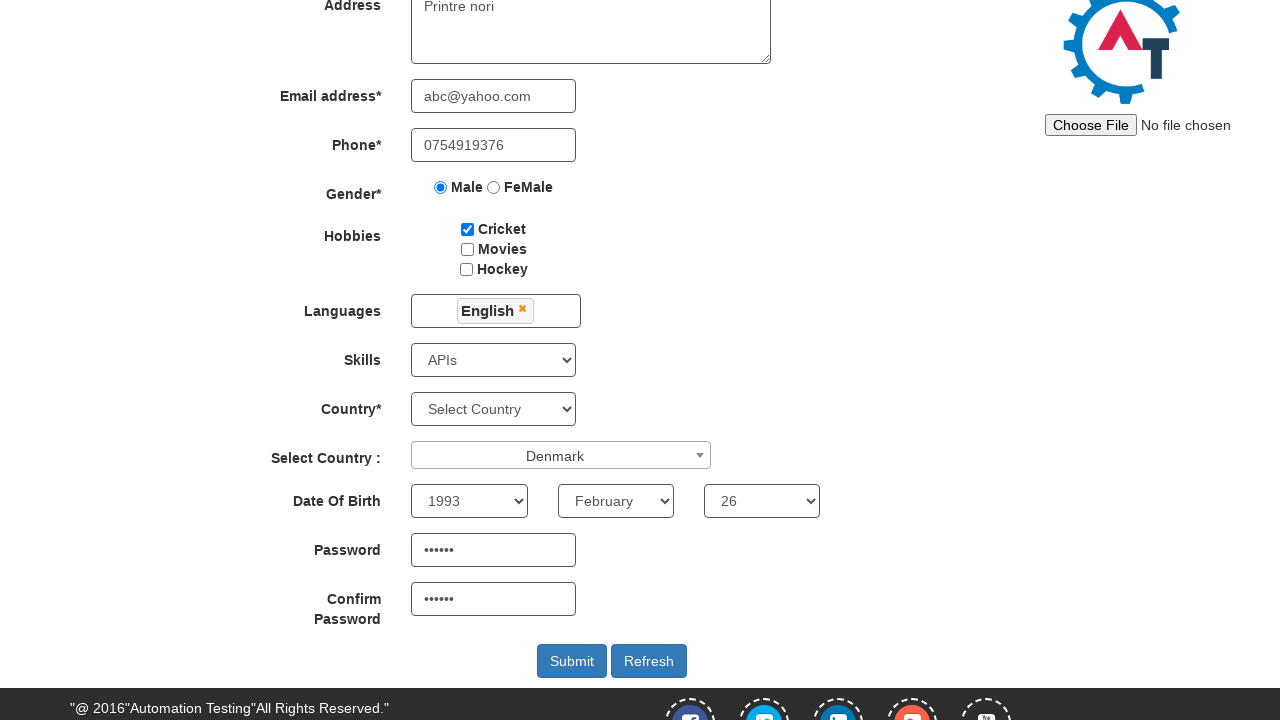

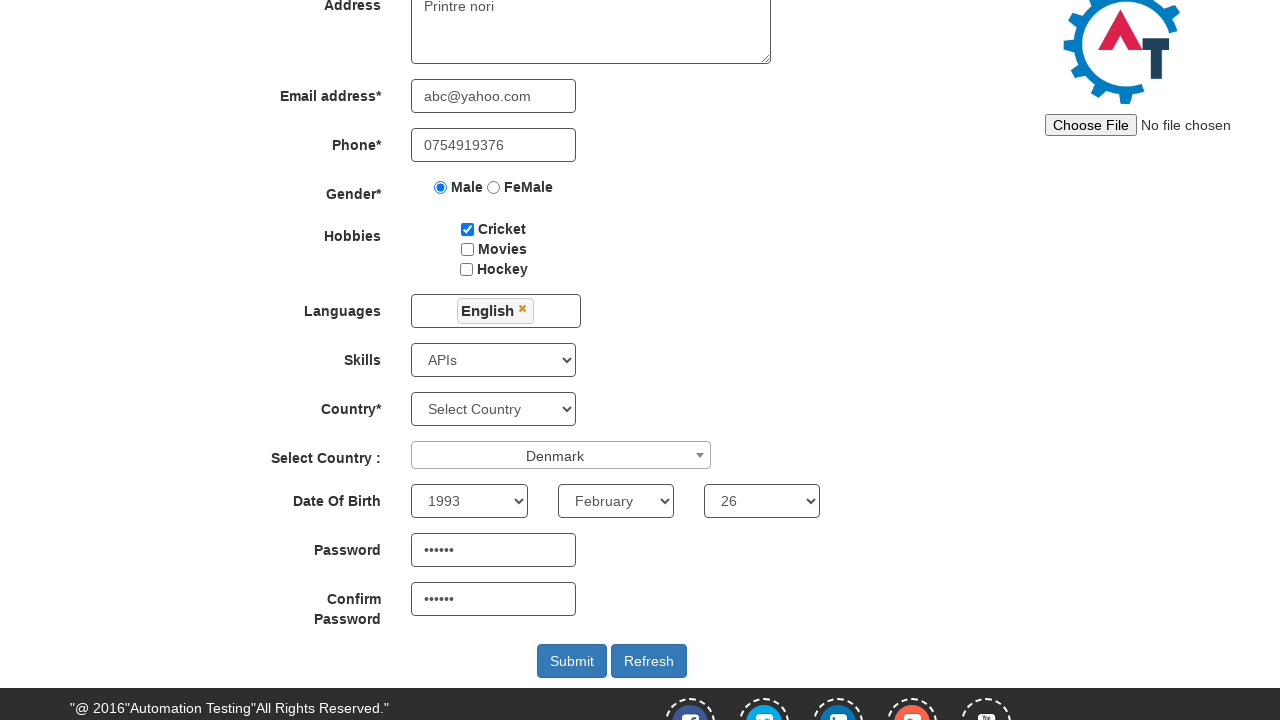